Tests the click events page by clicking the Cat button and verifying that "Meow!" is displayed

Starting URL: https://practice-automation.com/click-events/

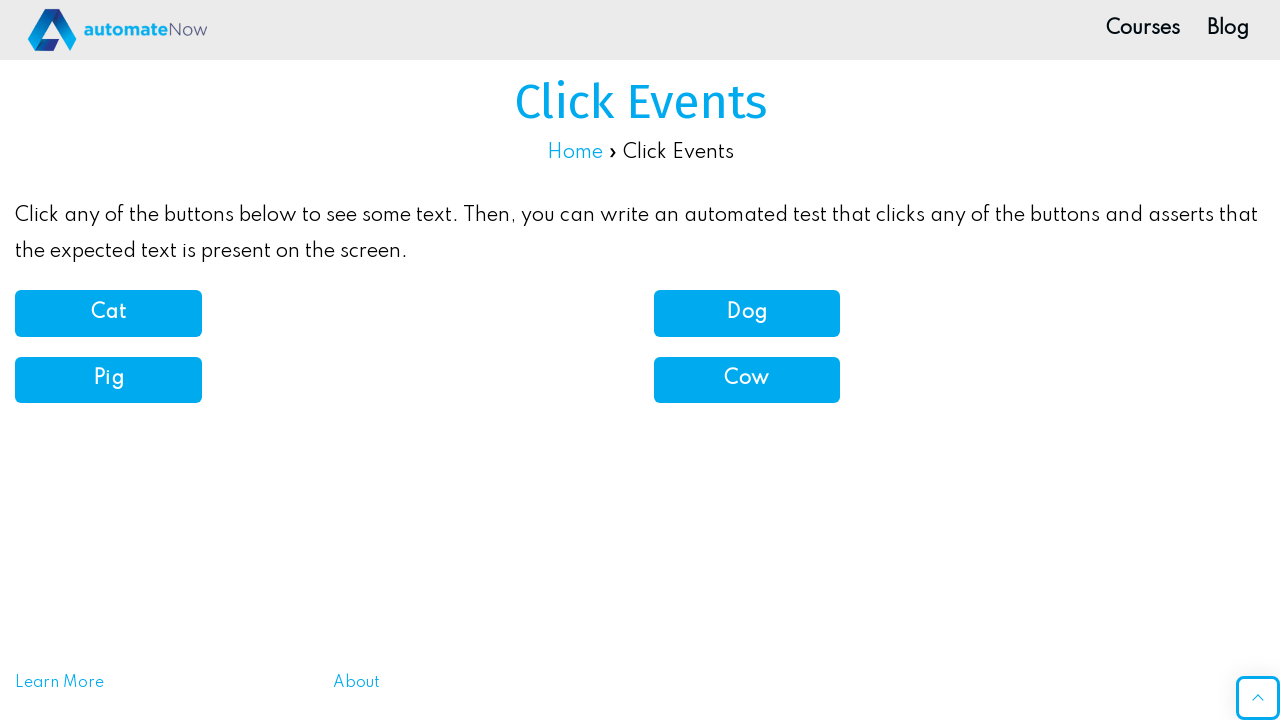

Clicked the Cat button at (108, 313) on button[onclick='catSound()']
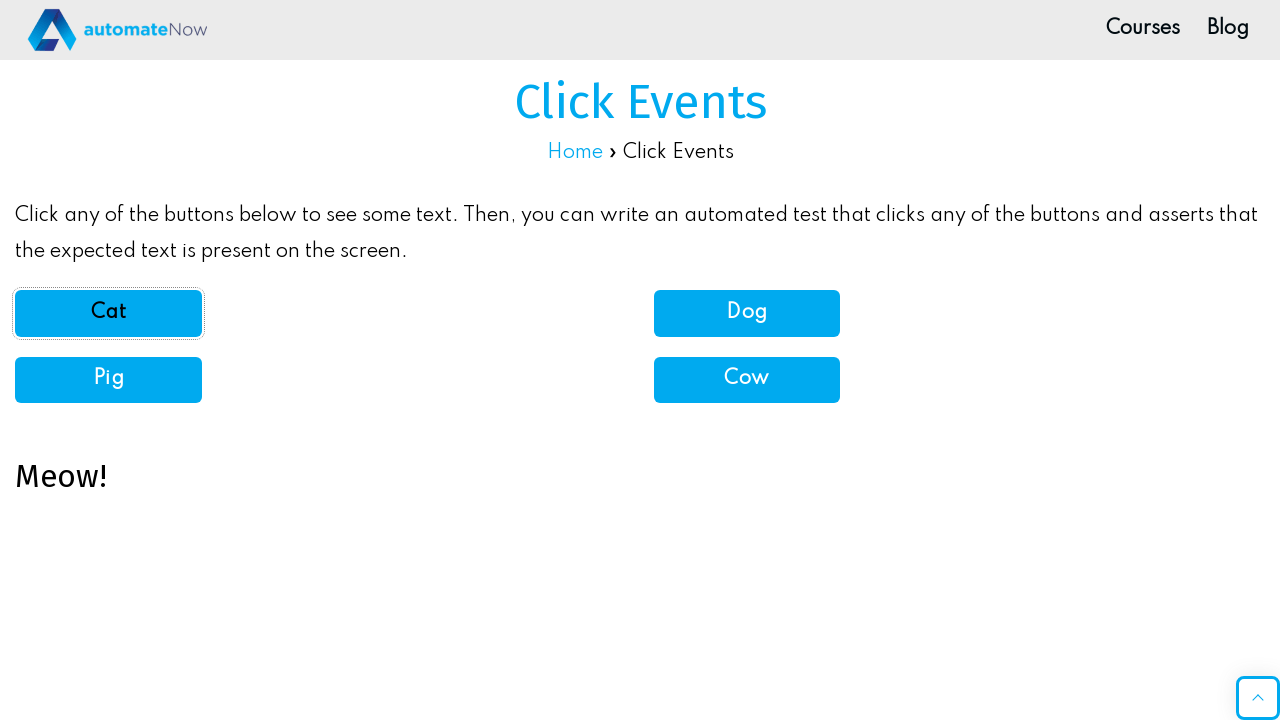

Waited for sound text element to appear
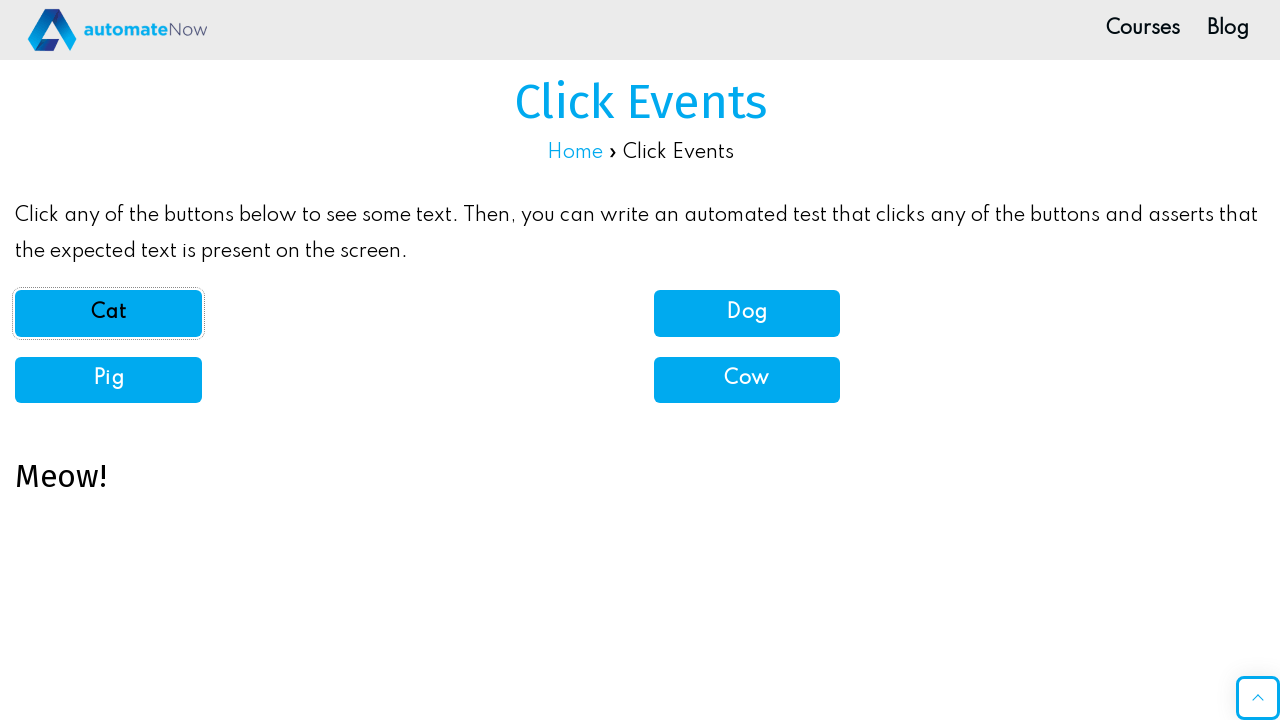

Verified that 'Meow!' is displayed
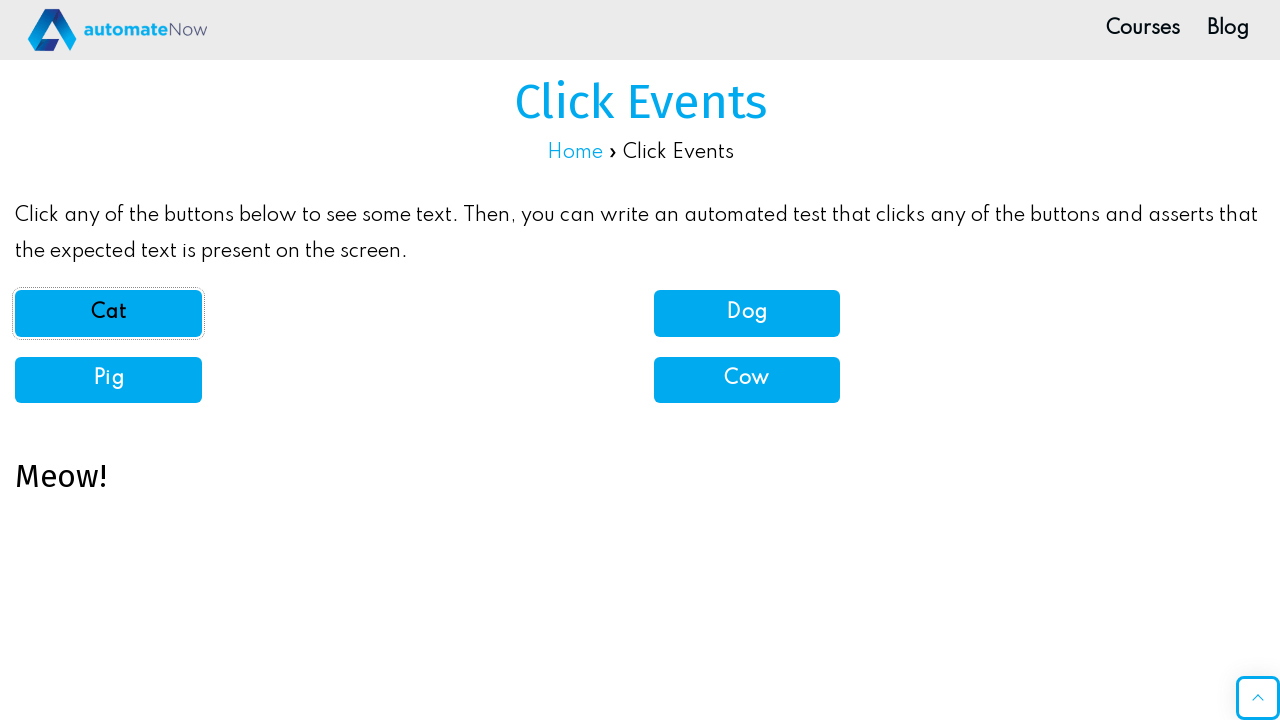

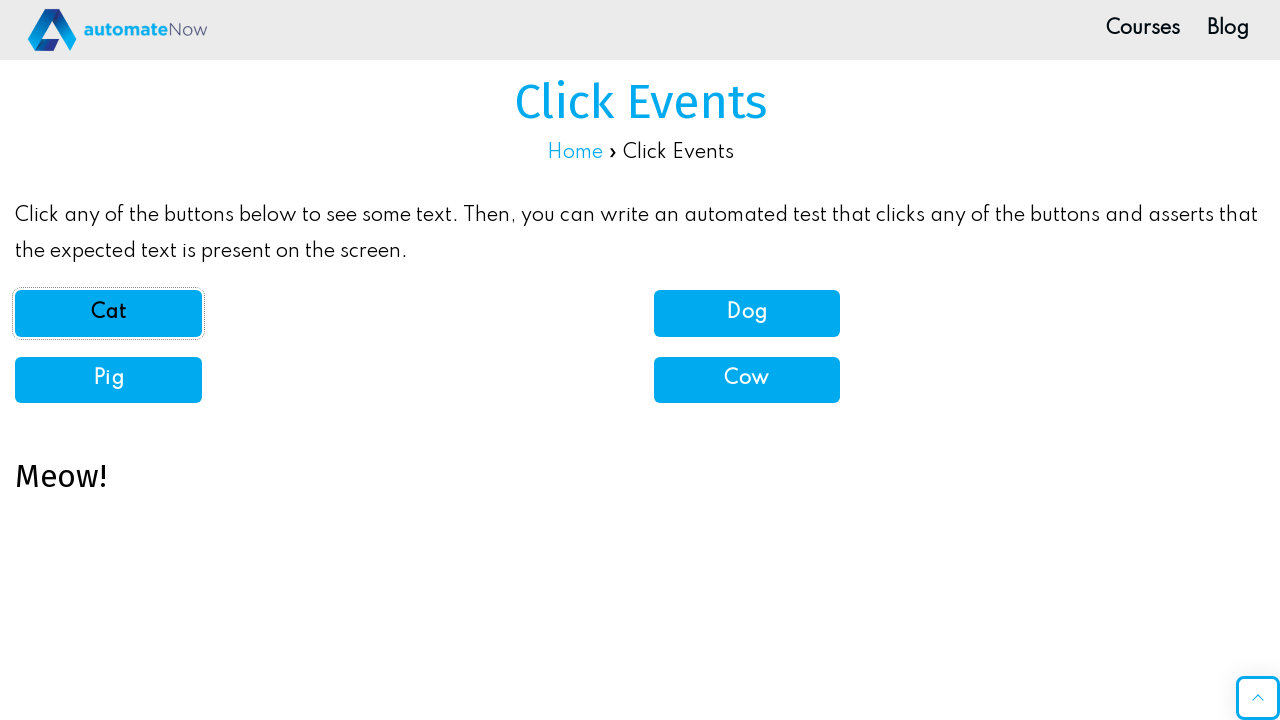